Tests infinite scroll functionality by scrolling to load more paragraphs until reaching 120 paragraphs, then verifying the content of the target paragraph.

Starting URL: https://bonigarcia.dev/selenium-webdriver-java/

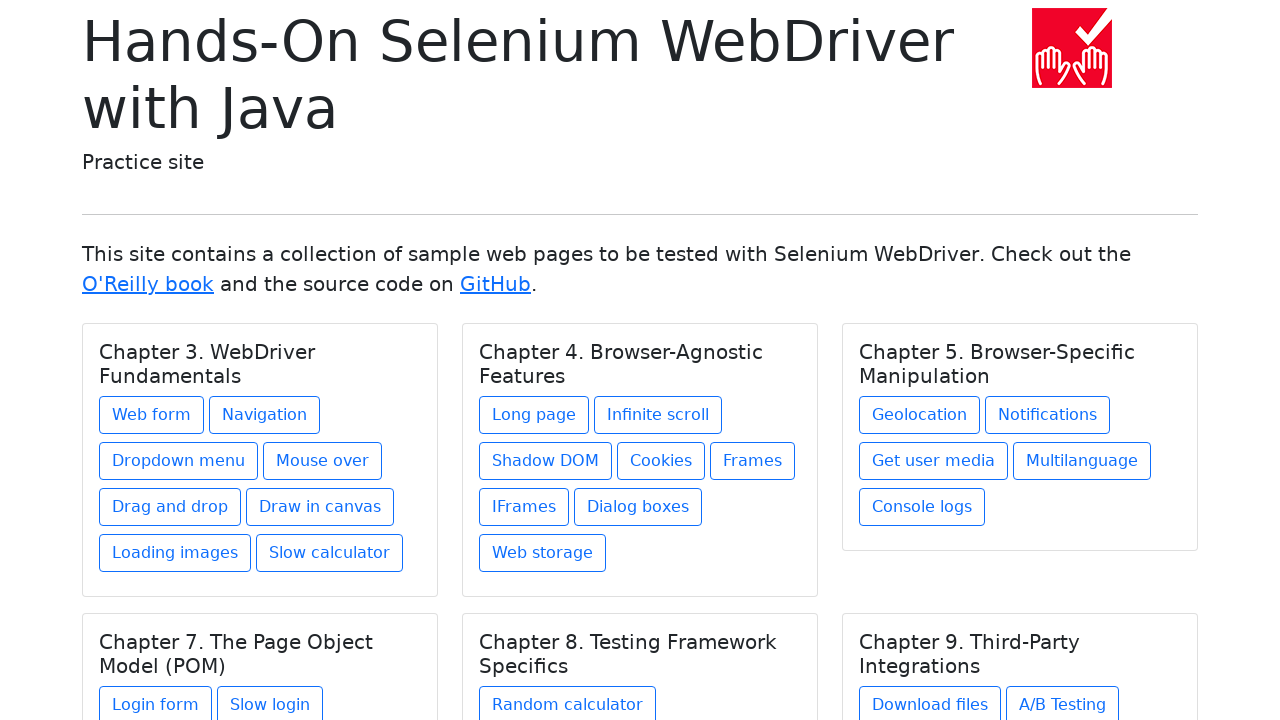

Clicked on infinite scroll link at (658, 415) on xpath=//a[@href='infinite-scroll.html']
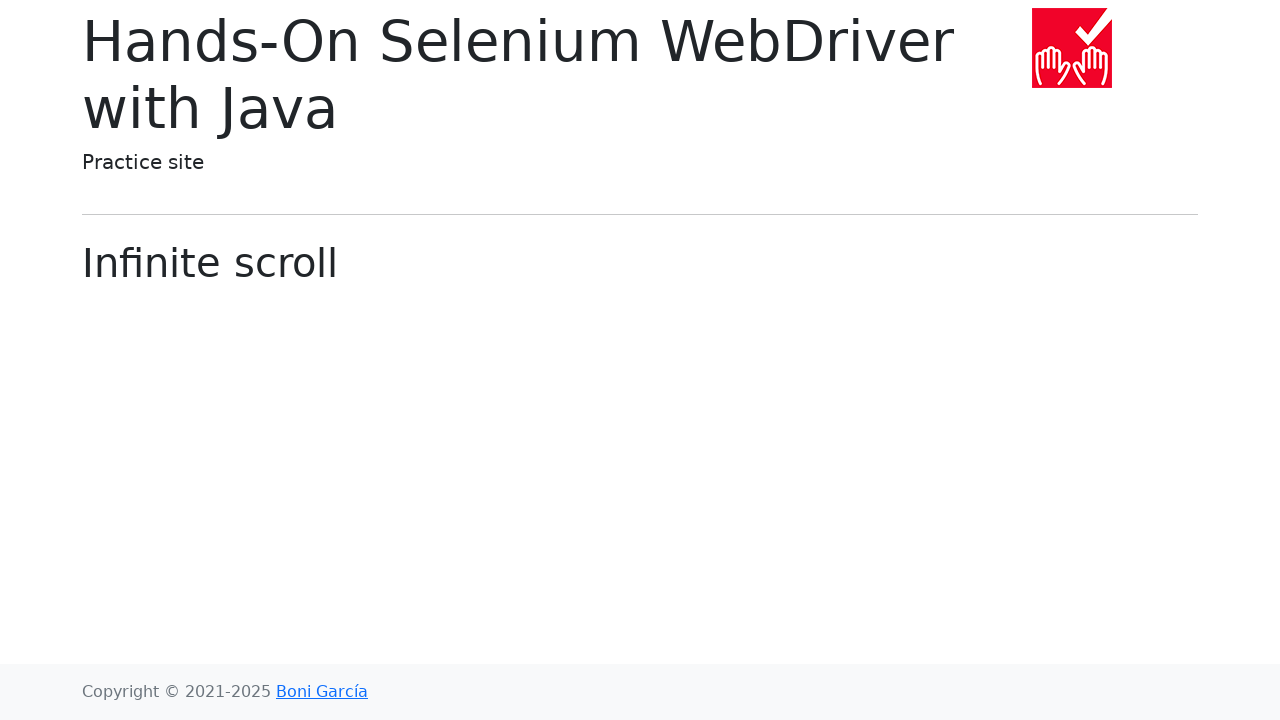

Located 20 paragraphs on the page
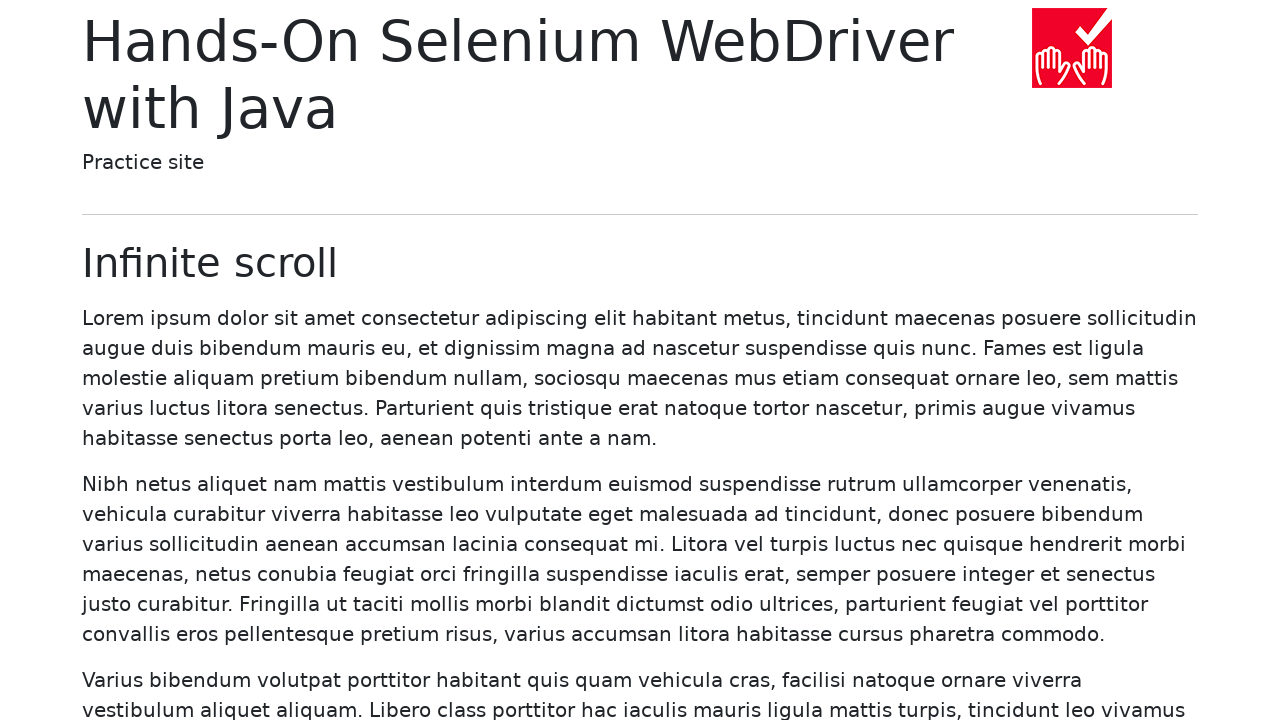

Scrolled paragraph 20 into view to load more content
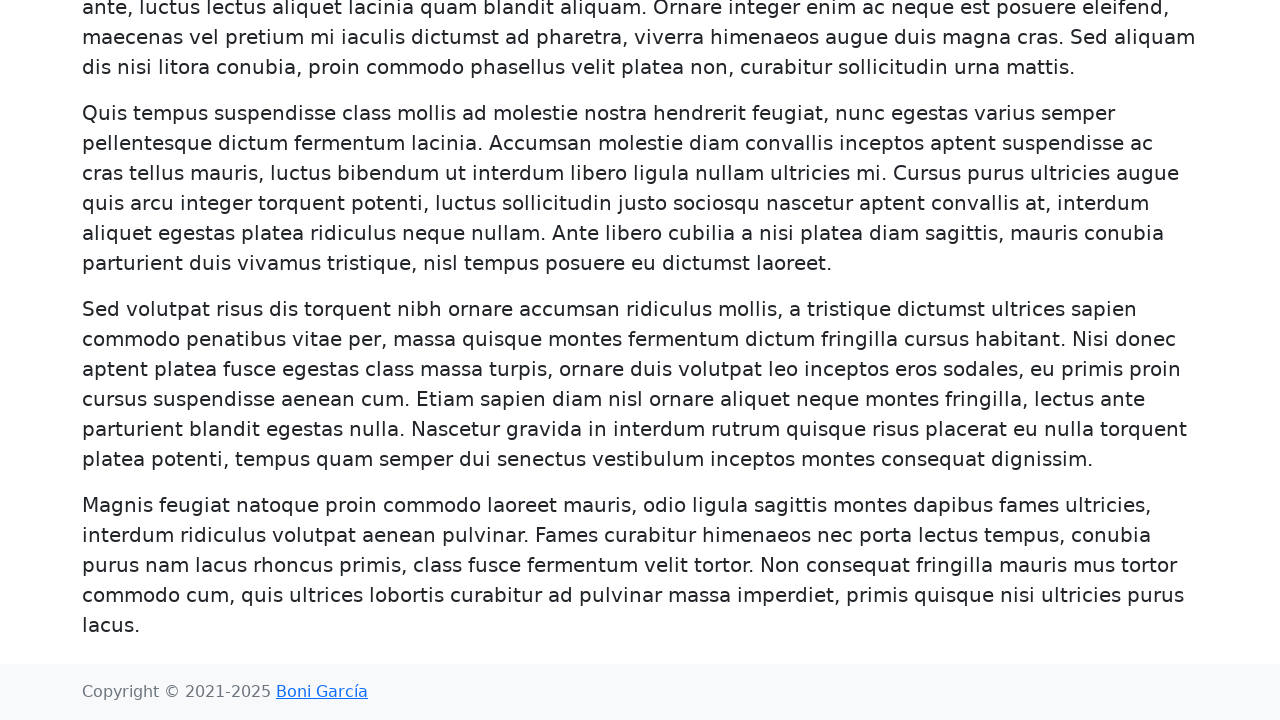

Waited for more paragraphs to load (target: 120)
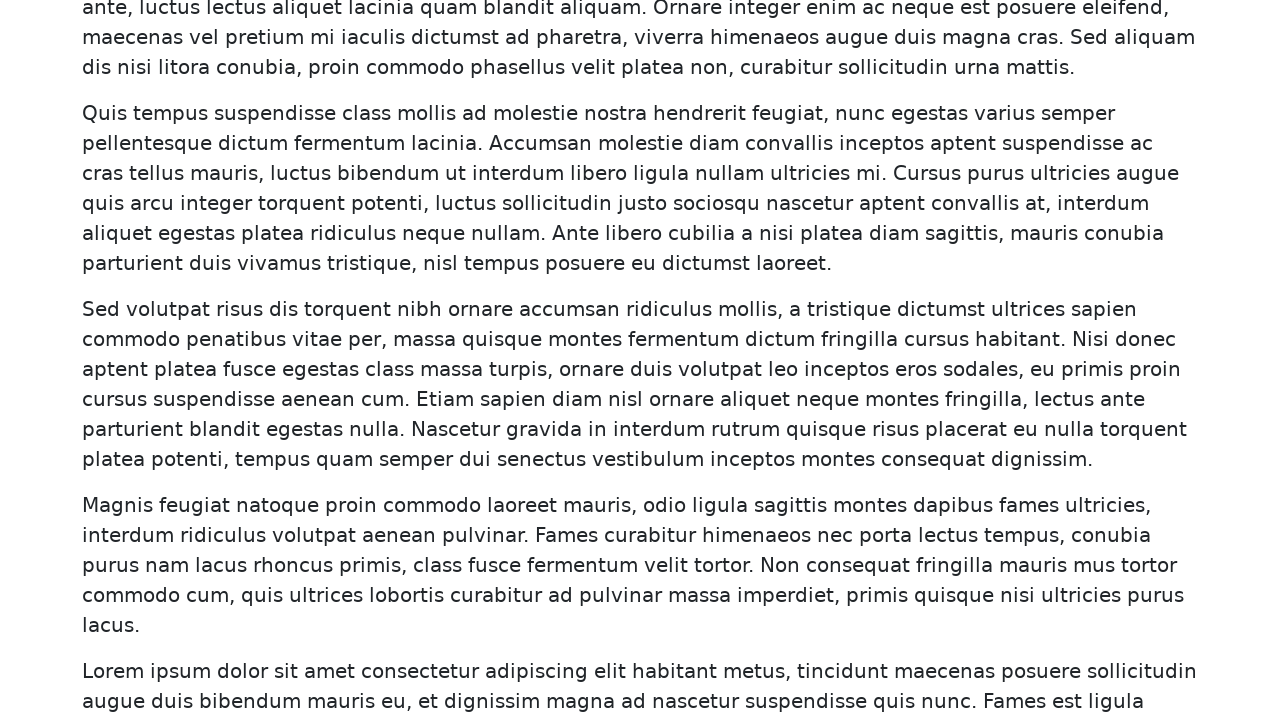

Located 40 paragraphs on the page
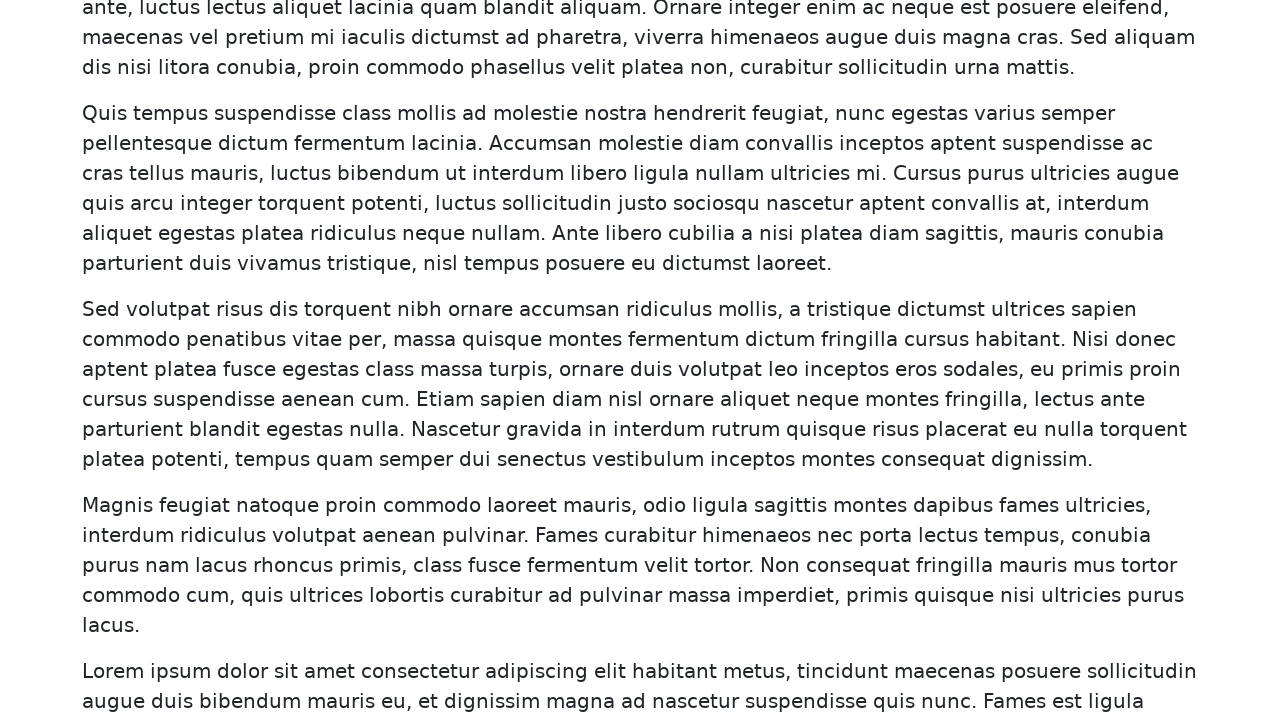

Scrolled paragraph 40 into view to load more content
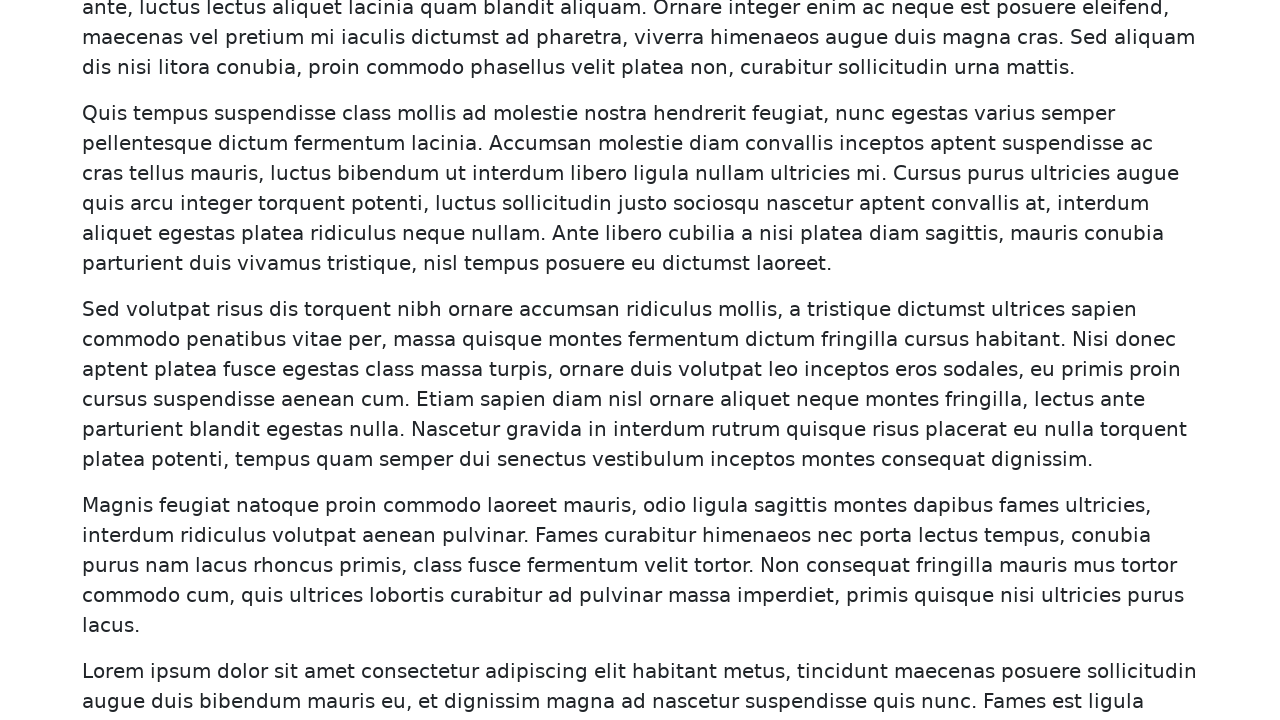

Waited for more paragraphs to load (target: 120)
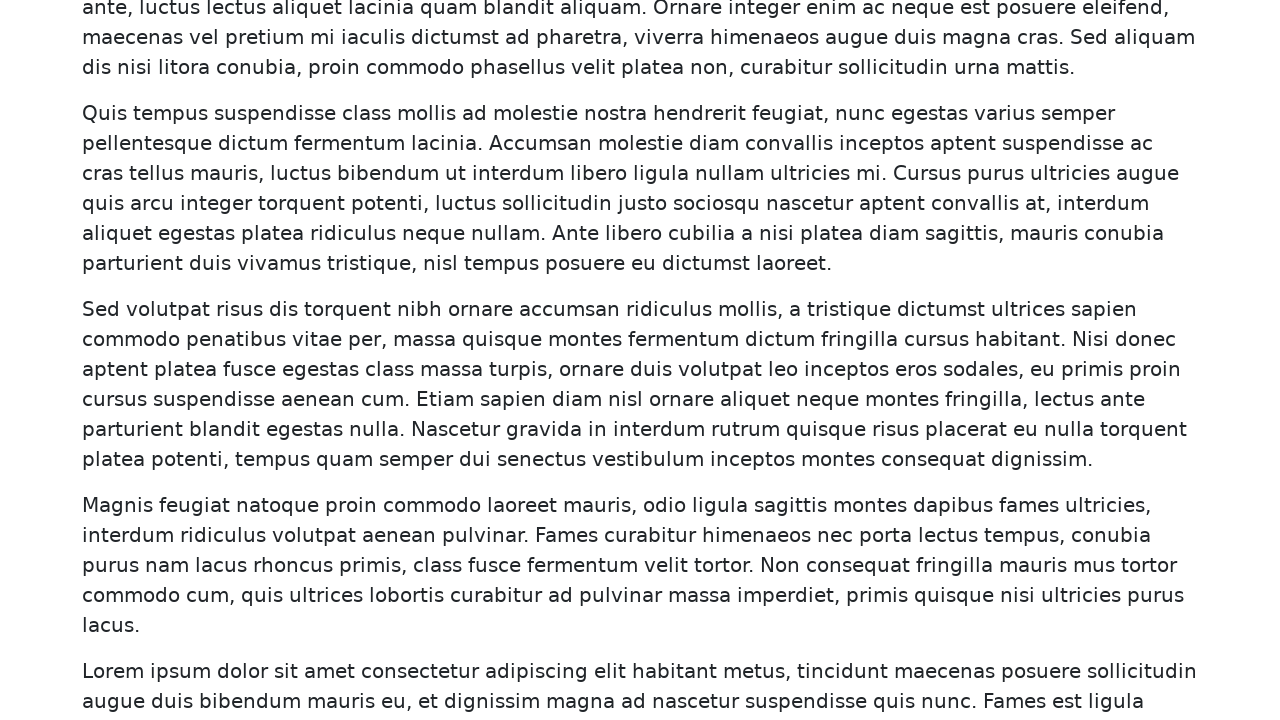

Located 60 paragraphs on the page
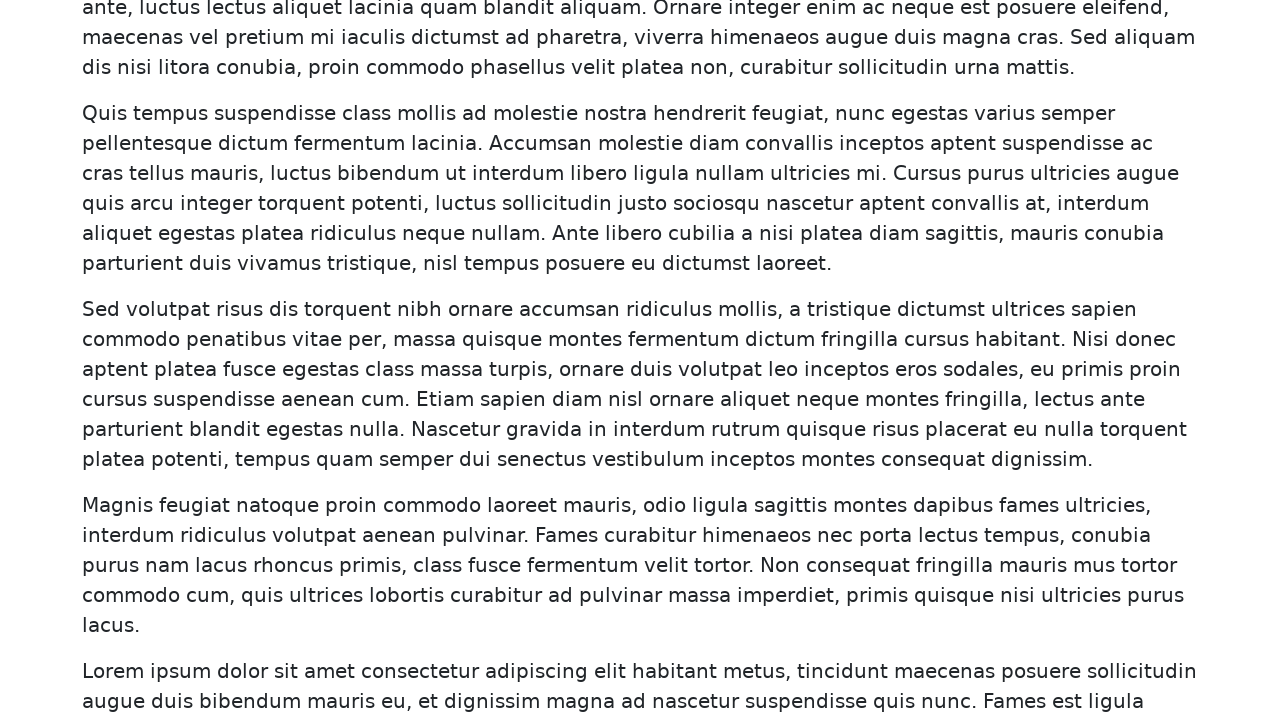

Scrolled paragraph 60 into view to load more content
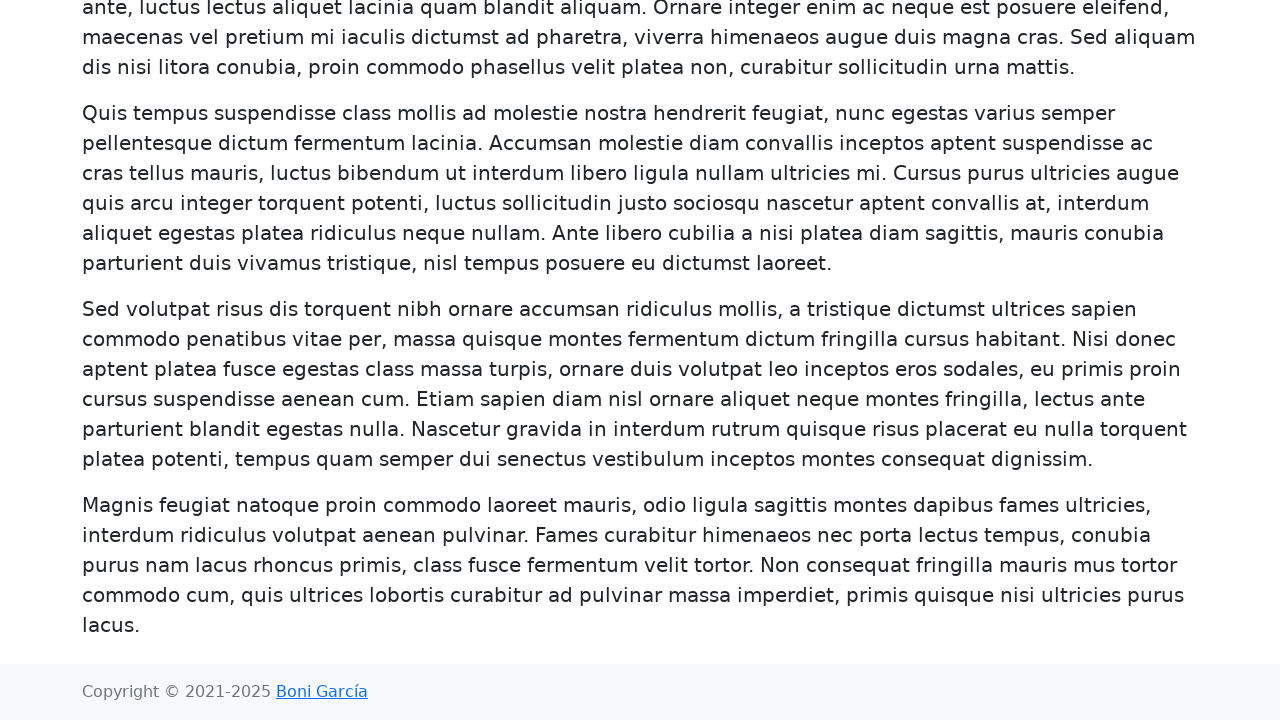

Waited for more paragraphs to load (target: 120)
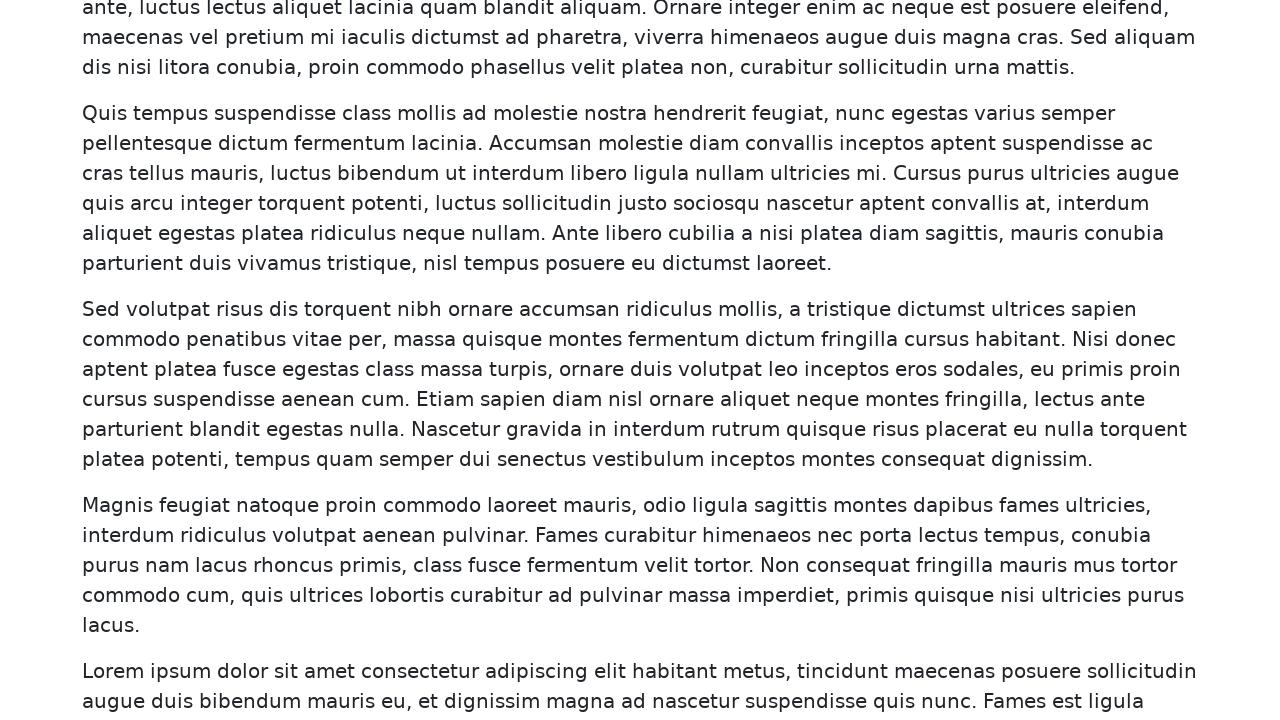

Located 80 paragraphs on the page
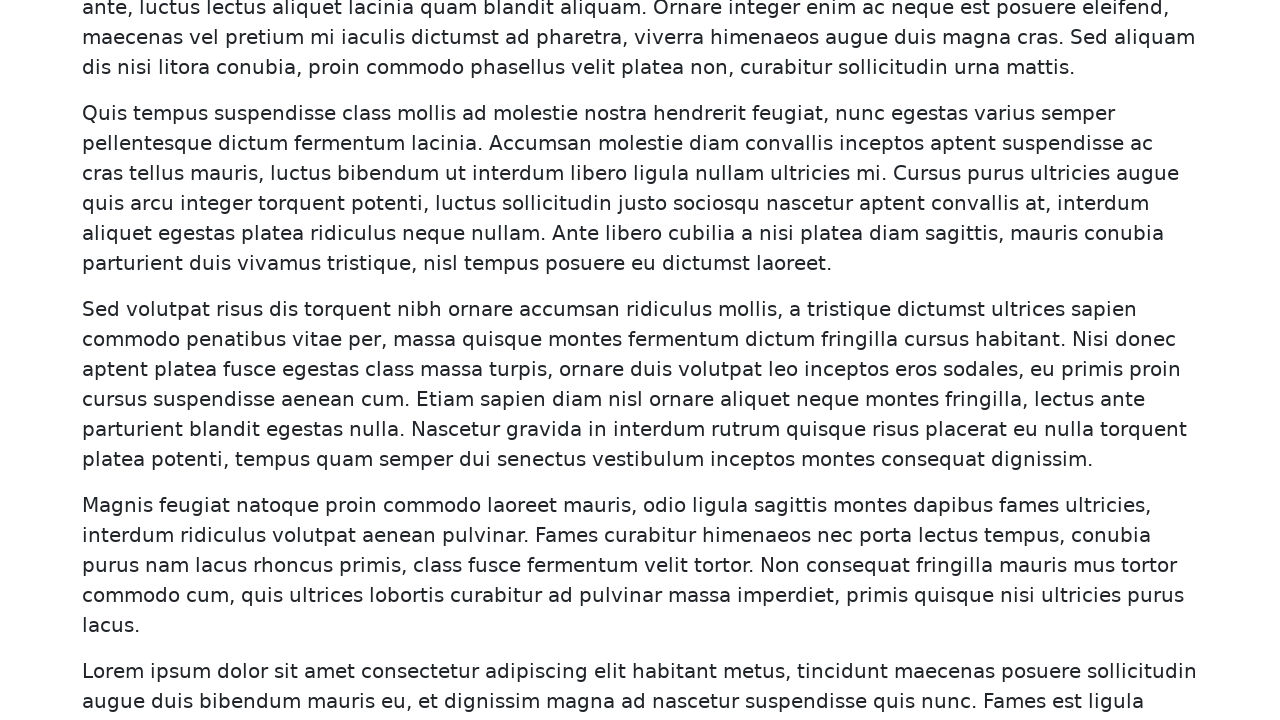

Scrolled paragraph 80 into view to load more content
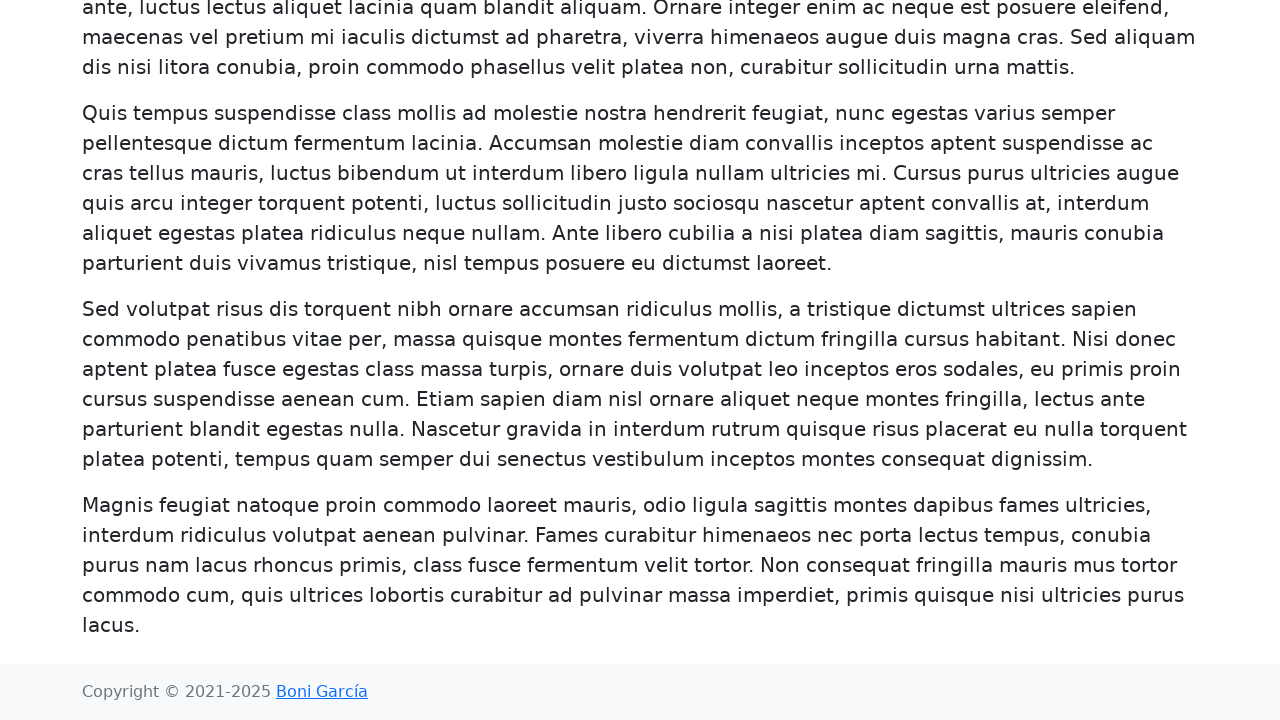

Waited for more paragraphs to load (target: 120)
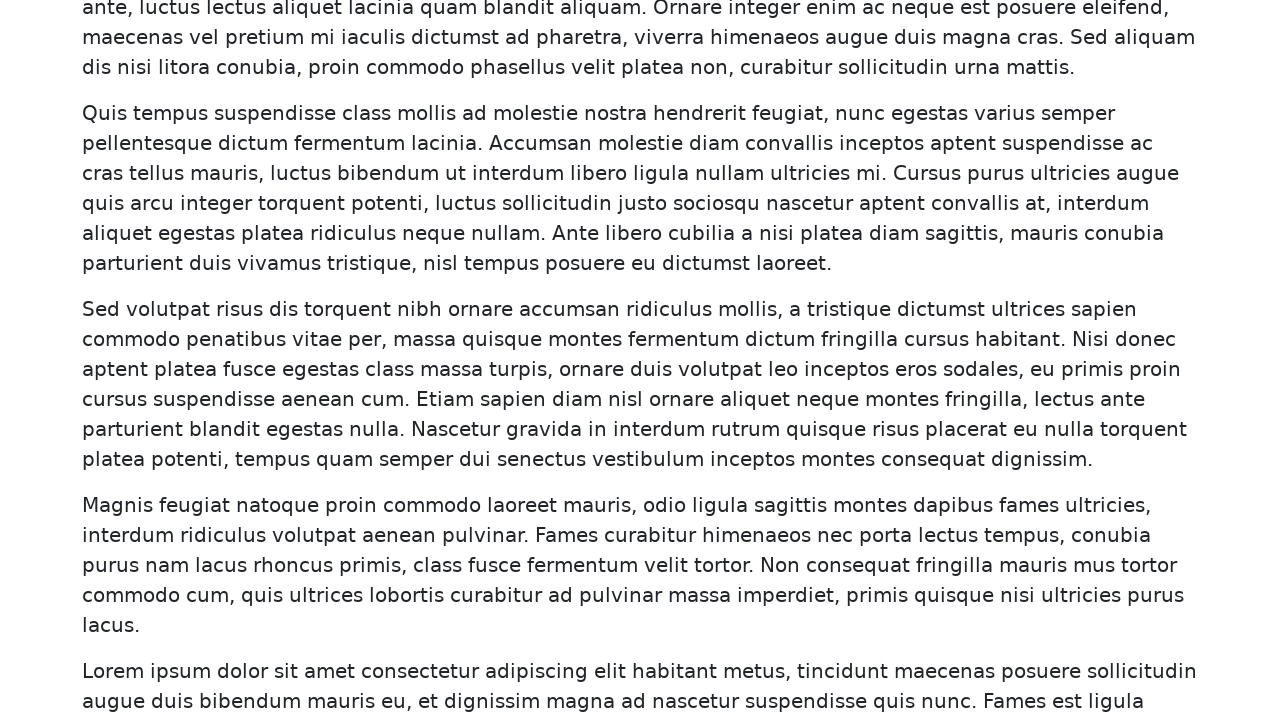

Located 100 paragraphs on the page
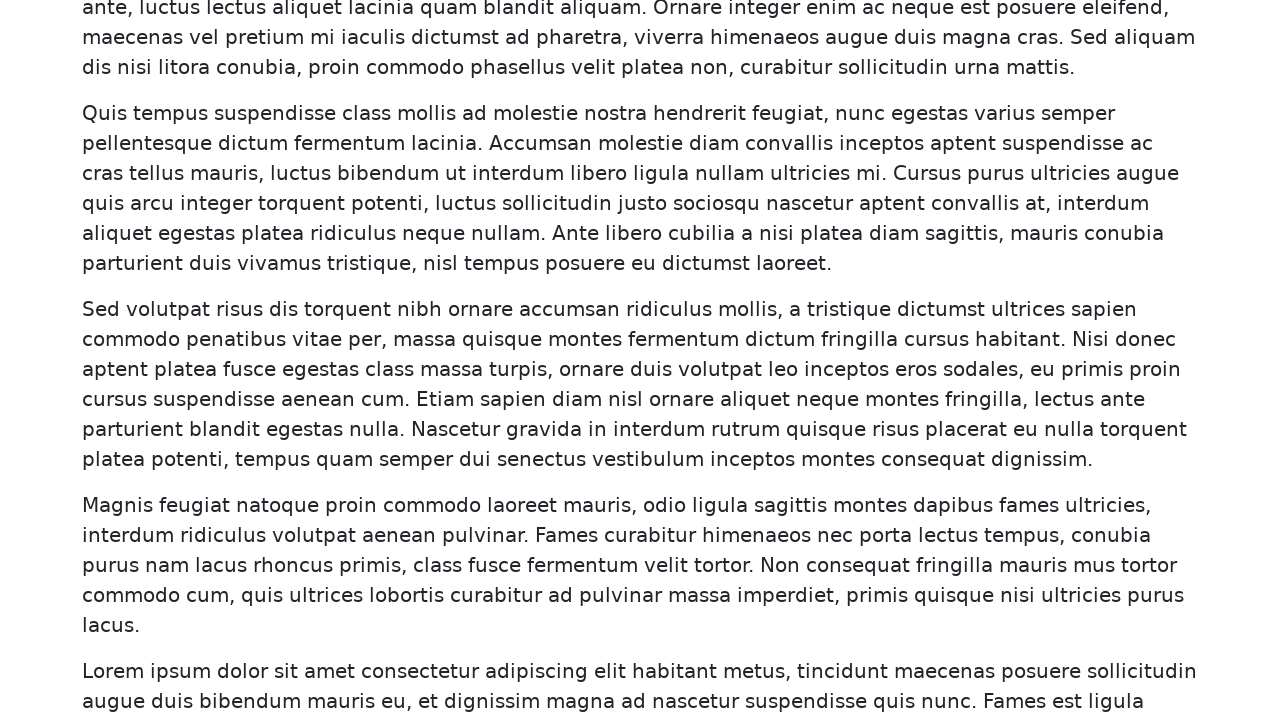

Scrolled paragraph 100 into view to load more content
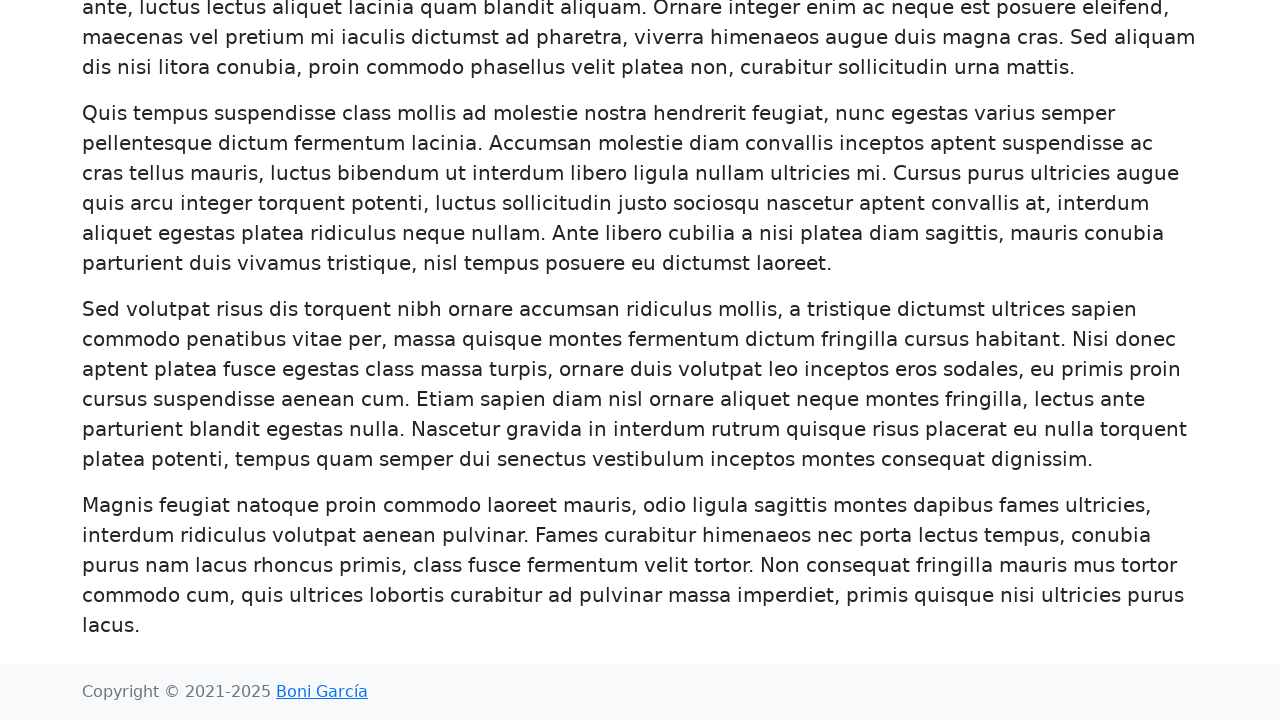

Waited for more paragraphs to load (target: 120)
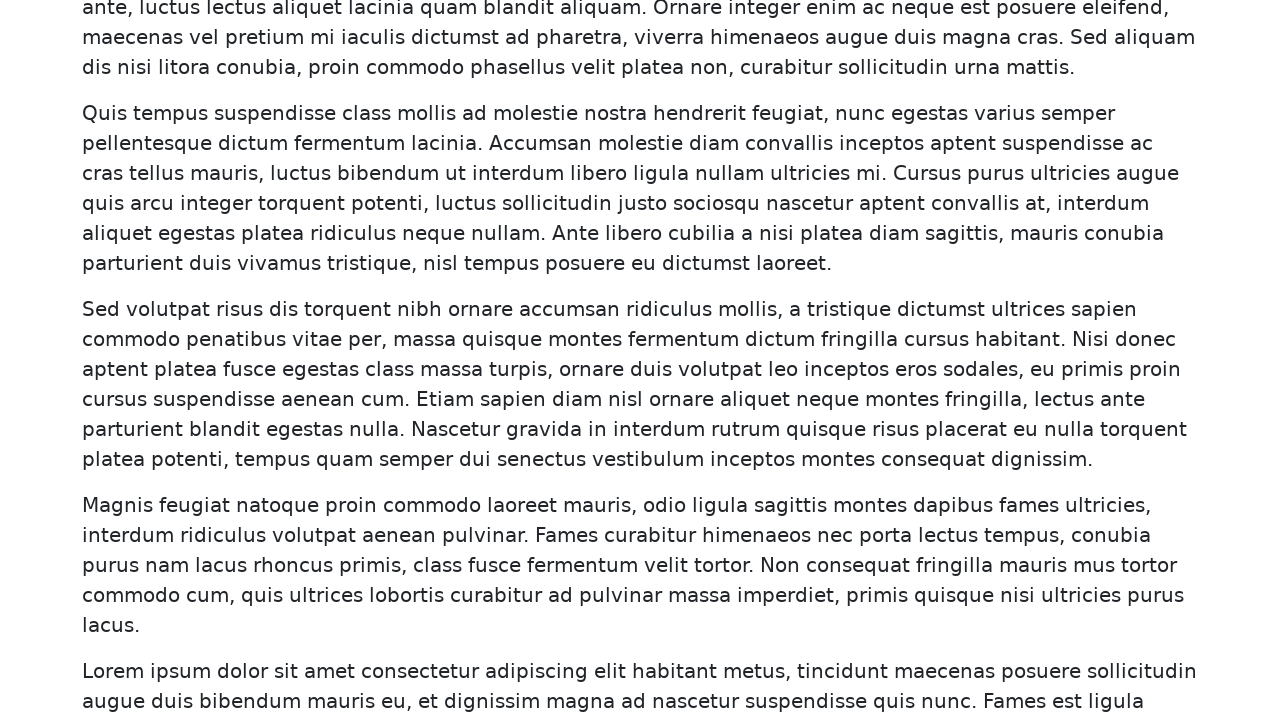

Located 120 paragraphs on the page
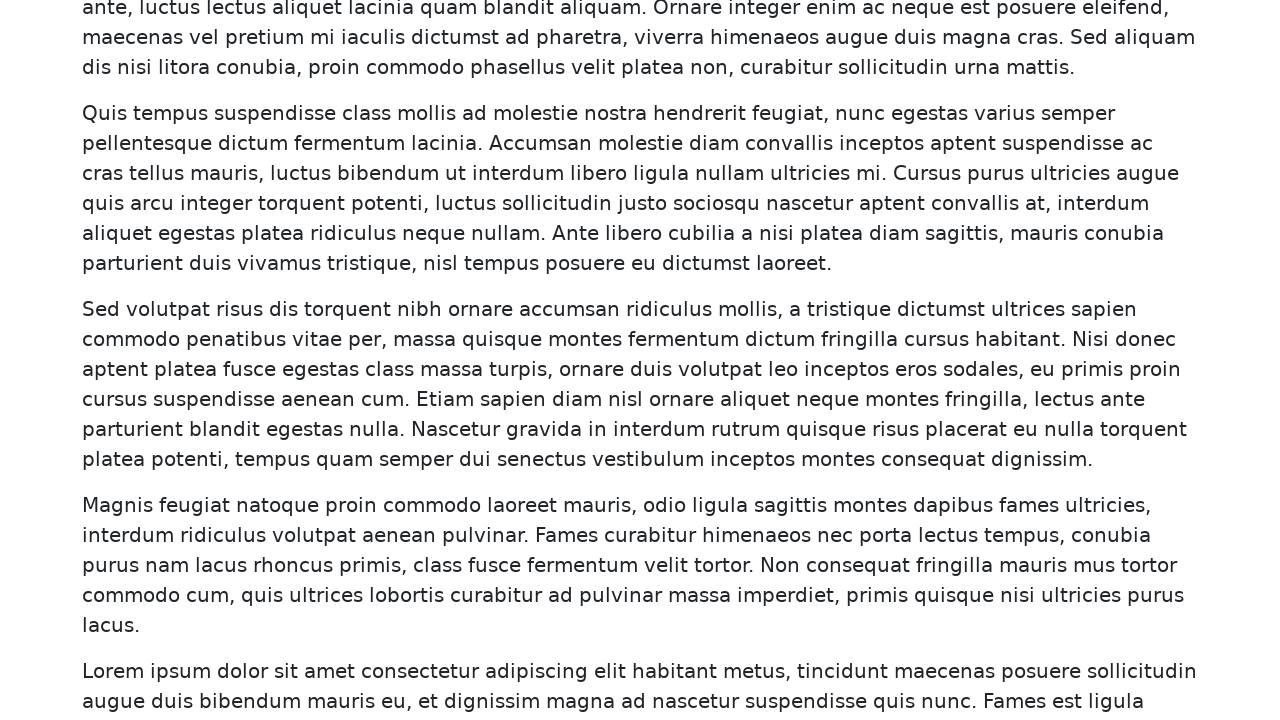

Retrieved text content from paragraph 120
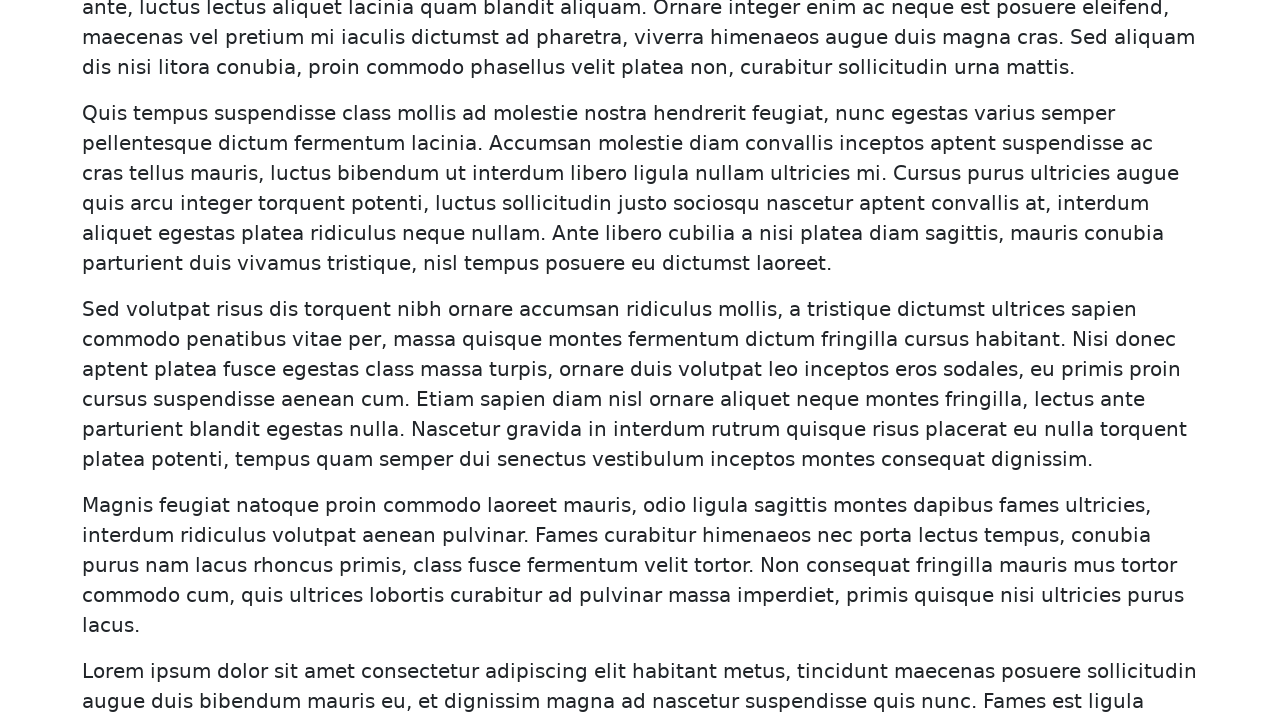

Verified that paragraph 120 contains 'Magnis feugiat natoque'
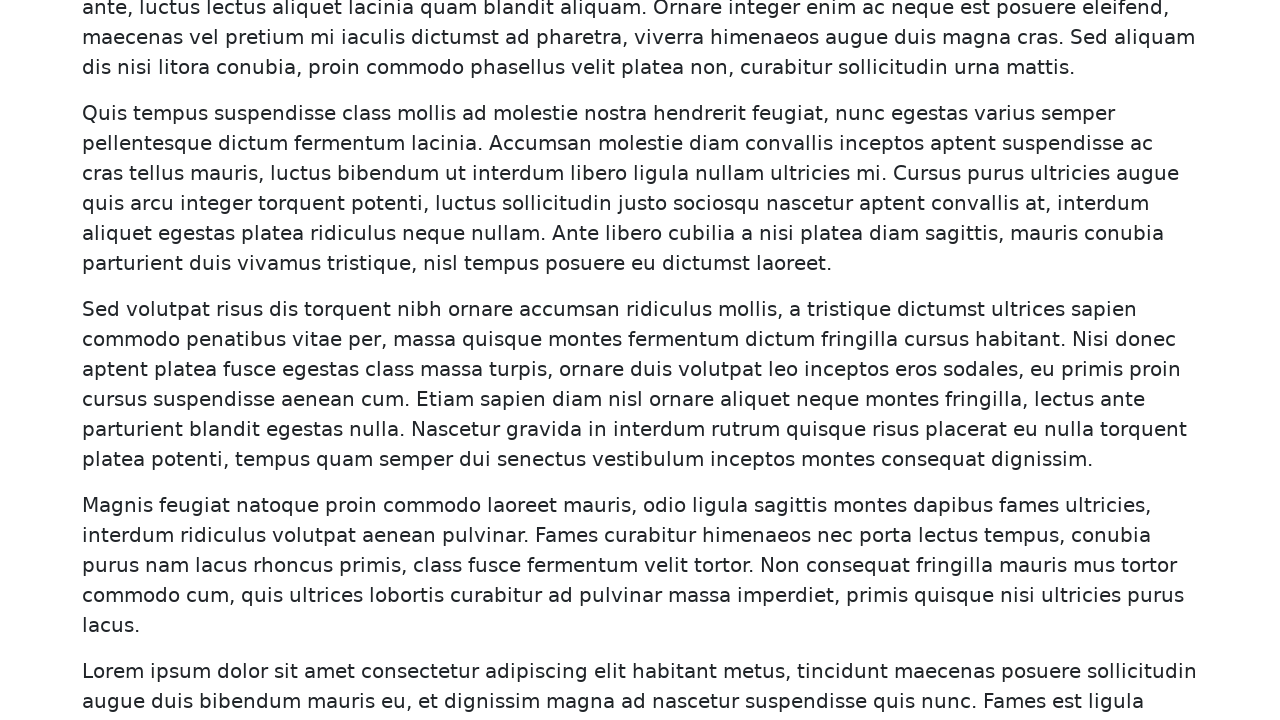

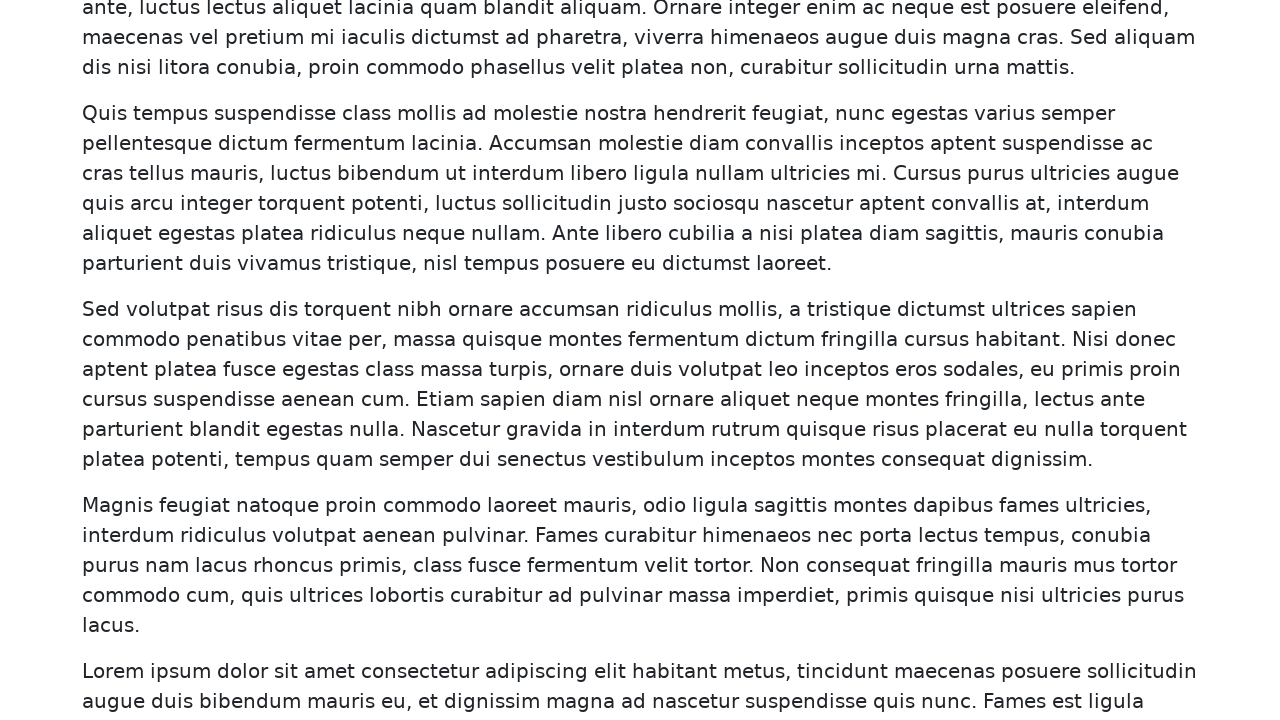